Tests adding a todo item to the sample todo application and verifies the item text appears correctly in the list

Starting URL: https://lambdatest.github.io/sample-todo-app/

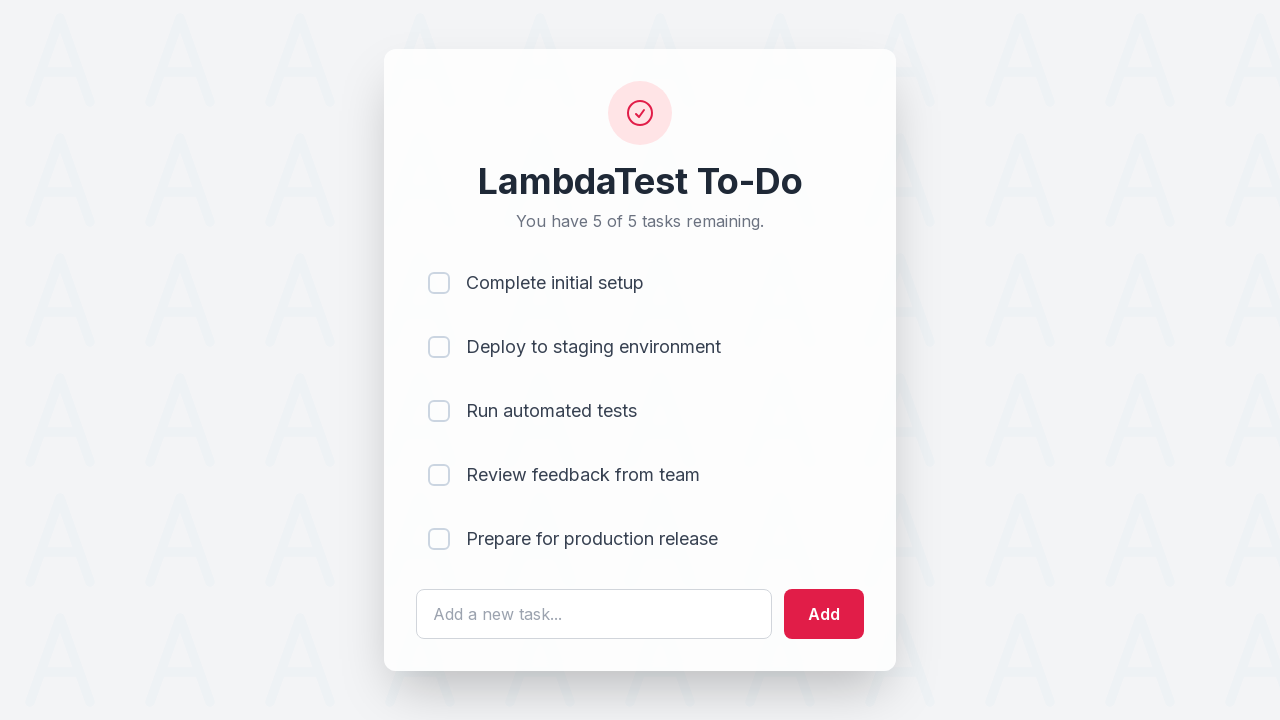

Filled todo input field with 'Learn Selenium' on #sampletodotext
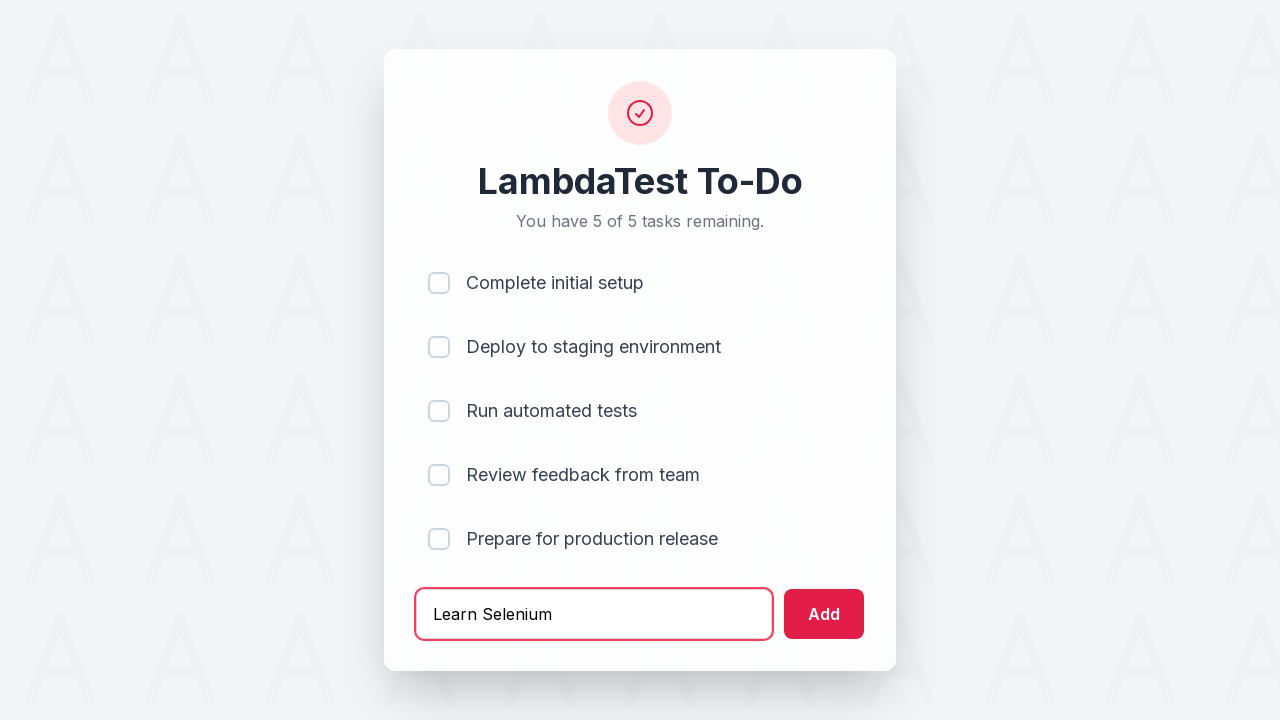

Pressed Enter to add the todo item on #sampletodotext
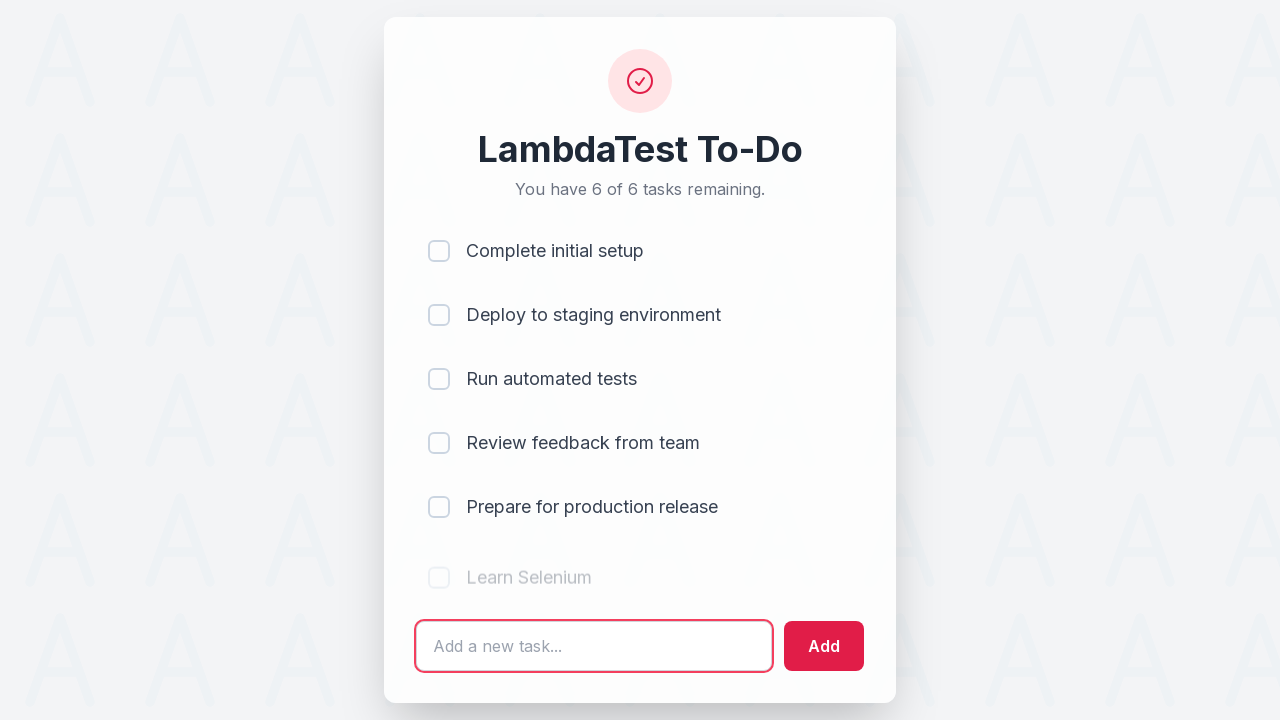

Waited for todo item to appear in the list
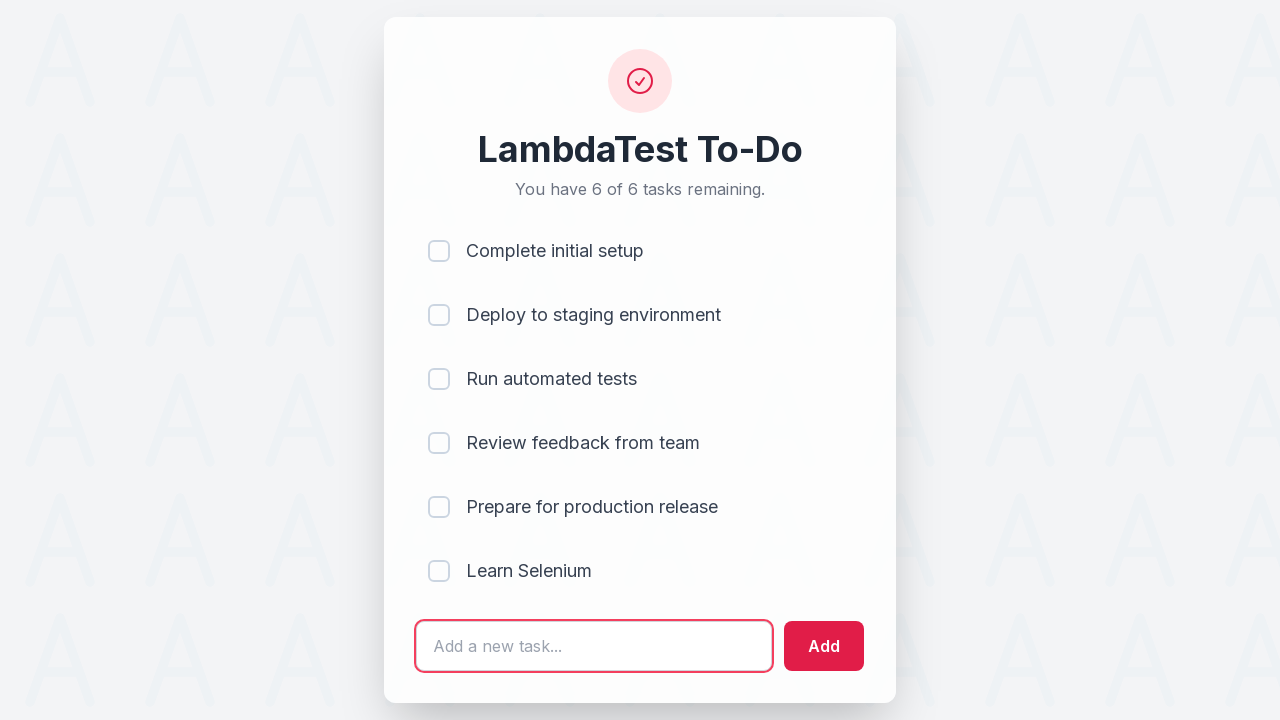

Located the last item in the todo list
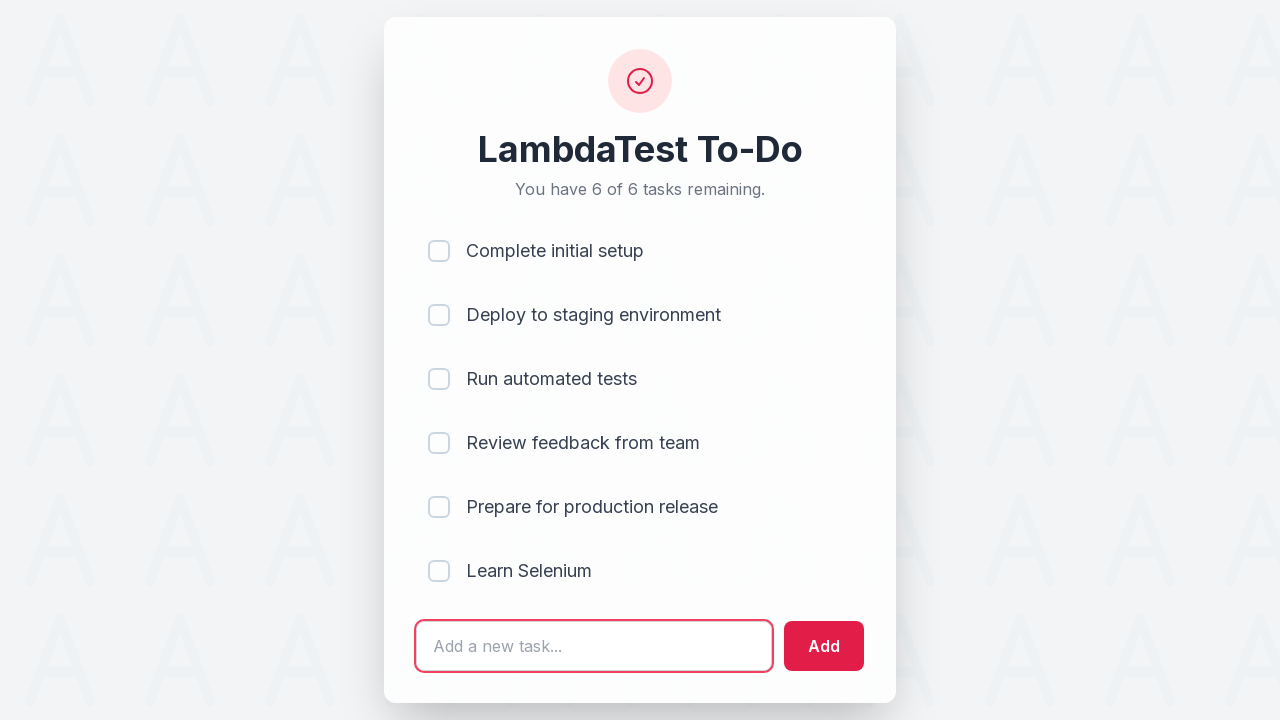

Verified the last todo item is visible and ready
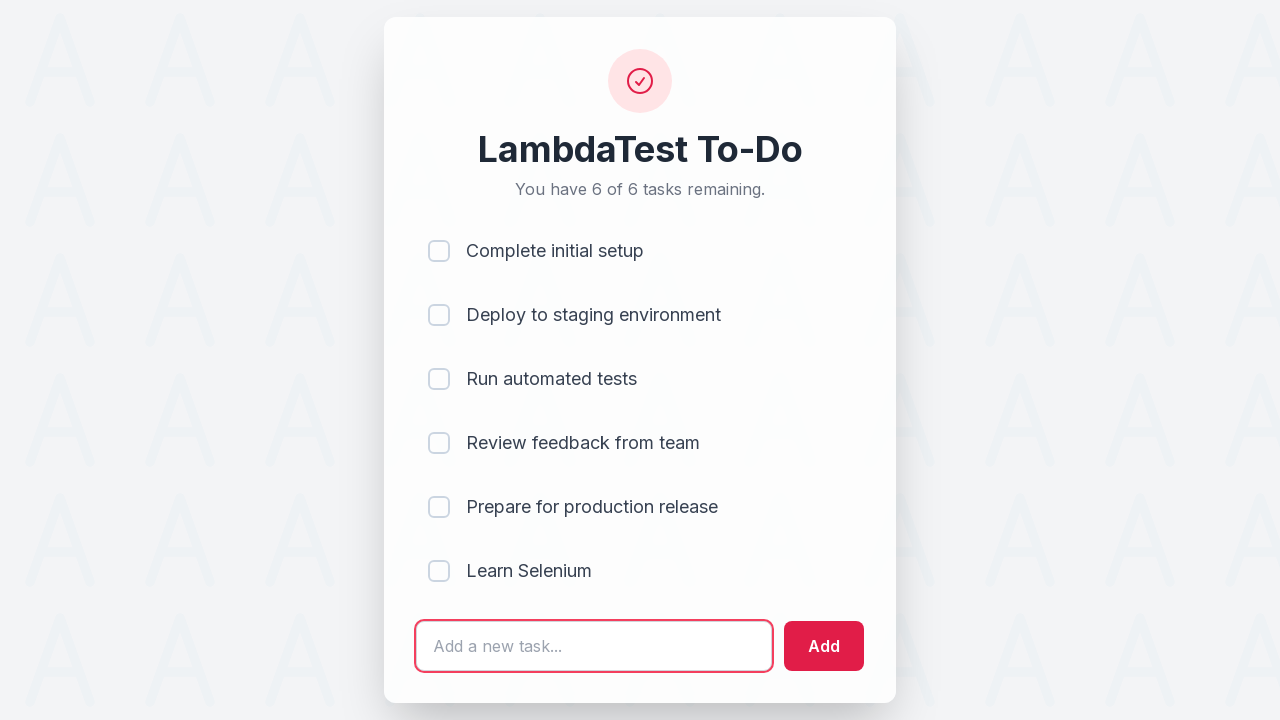

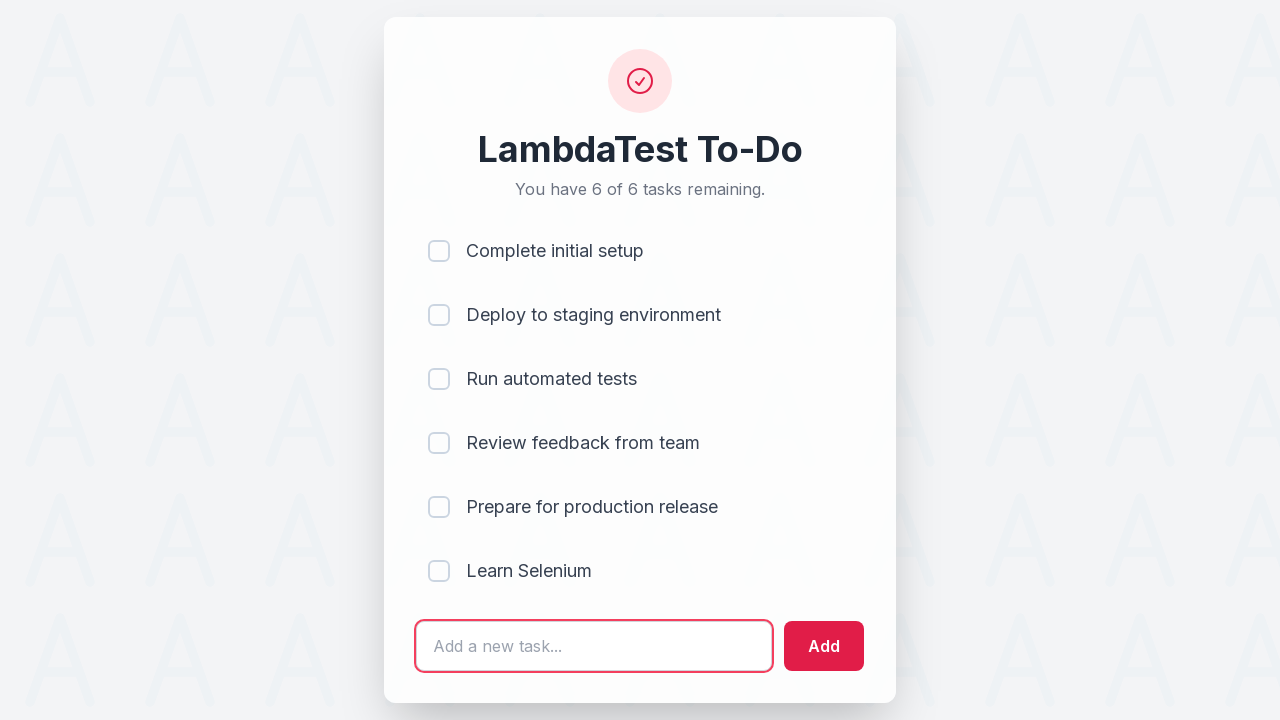